Tests the train search functionality on erail.in by entering source and destination stations

Starting URL: https://erail.in/

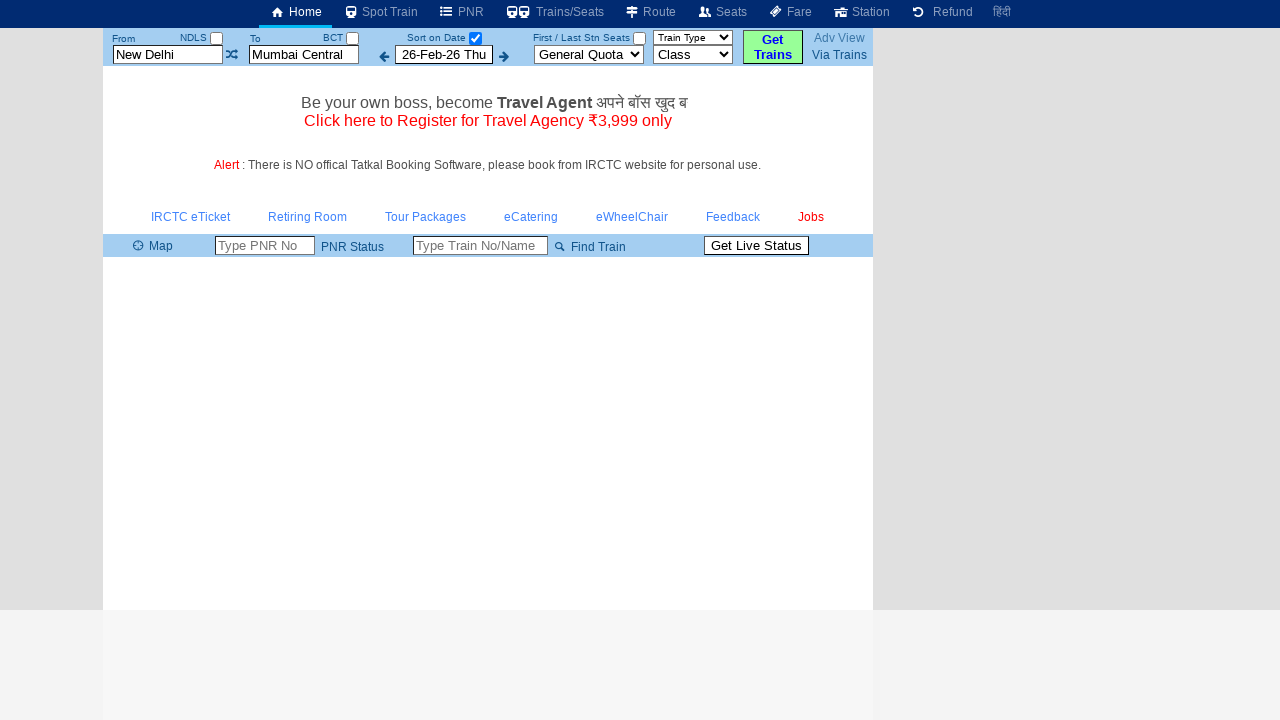

Cleared source station field on #txtStationFrom
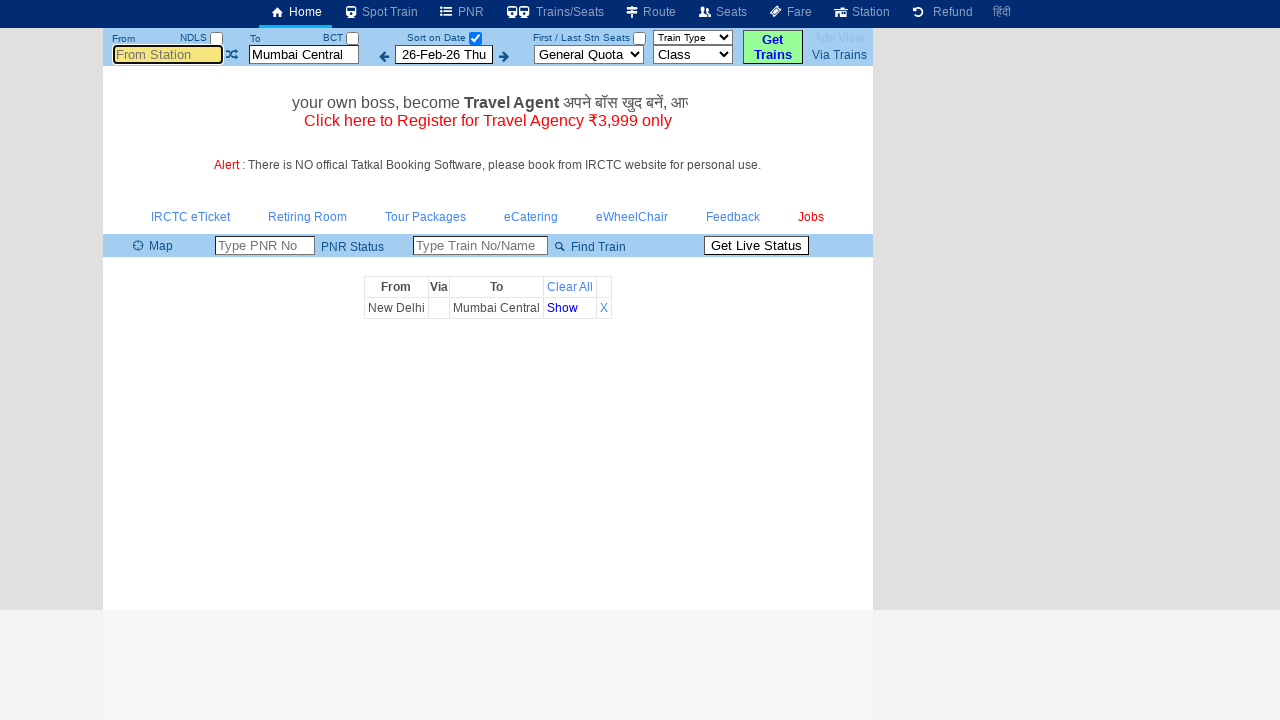

Entered 'MAS' as source station on #txtStationFrom
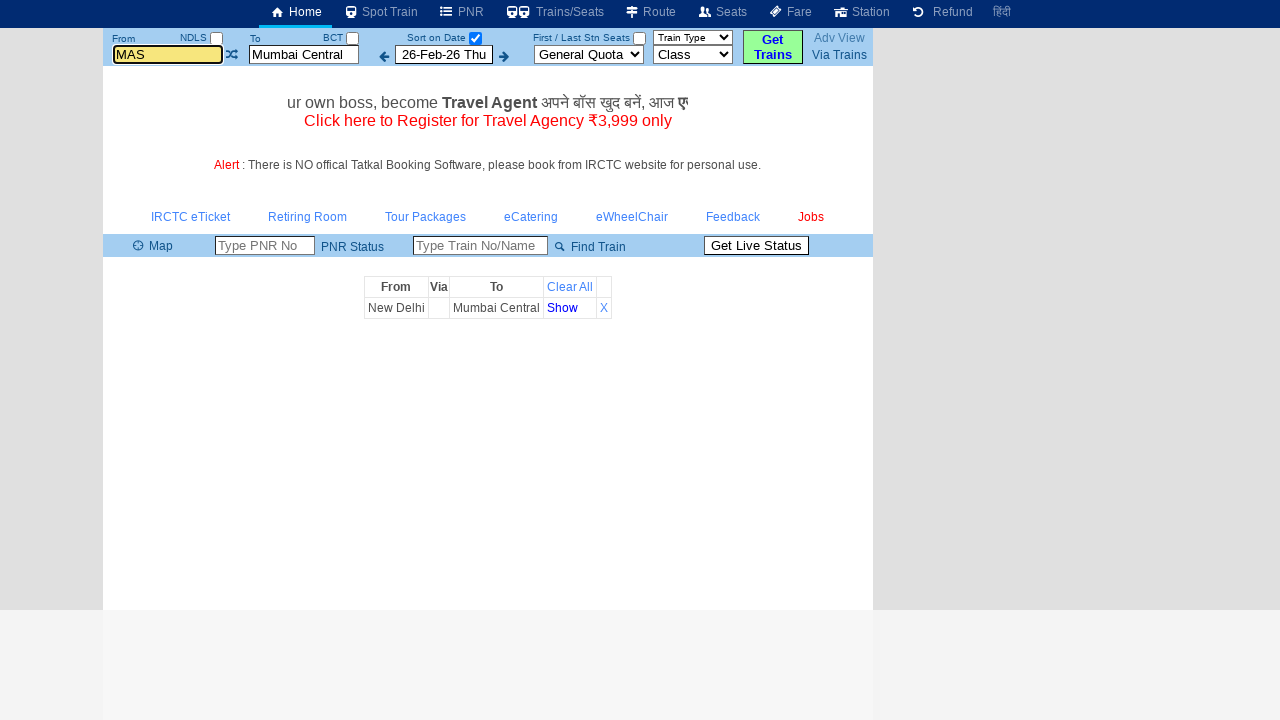

Cleared destination station field on #txtStationTo
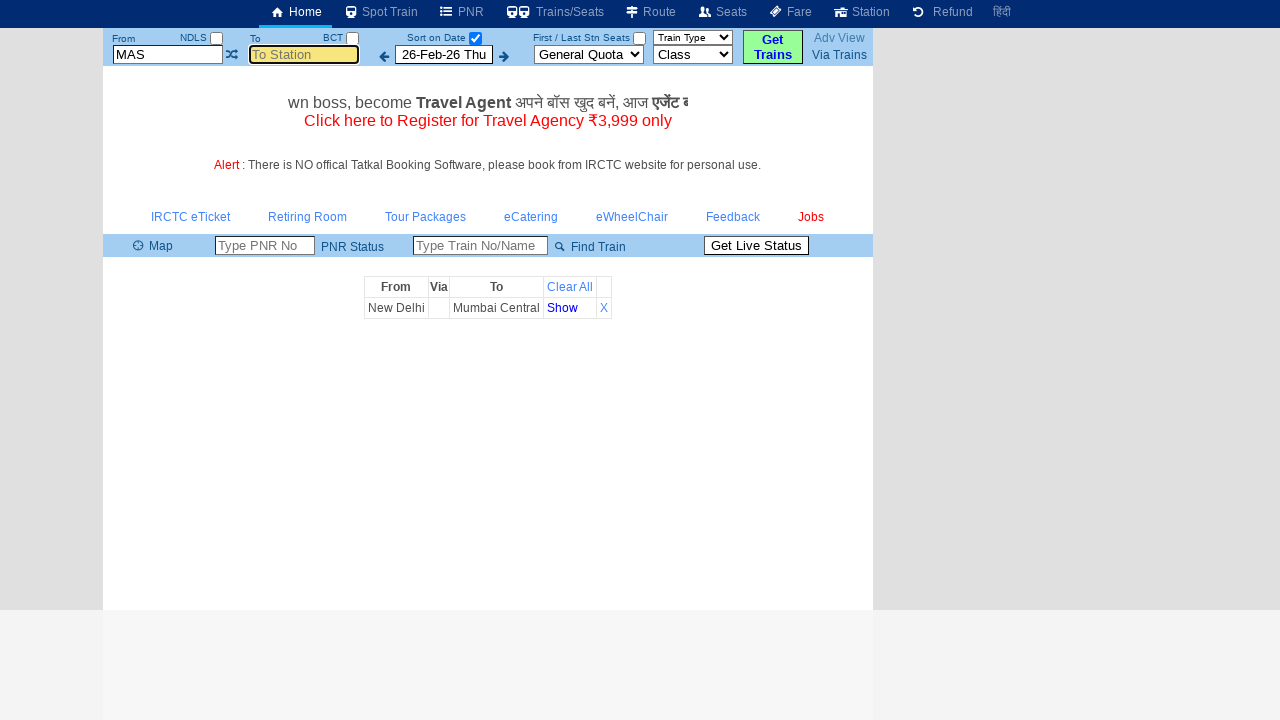

Entered 'MDU' as destination station on #txtStationTo
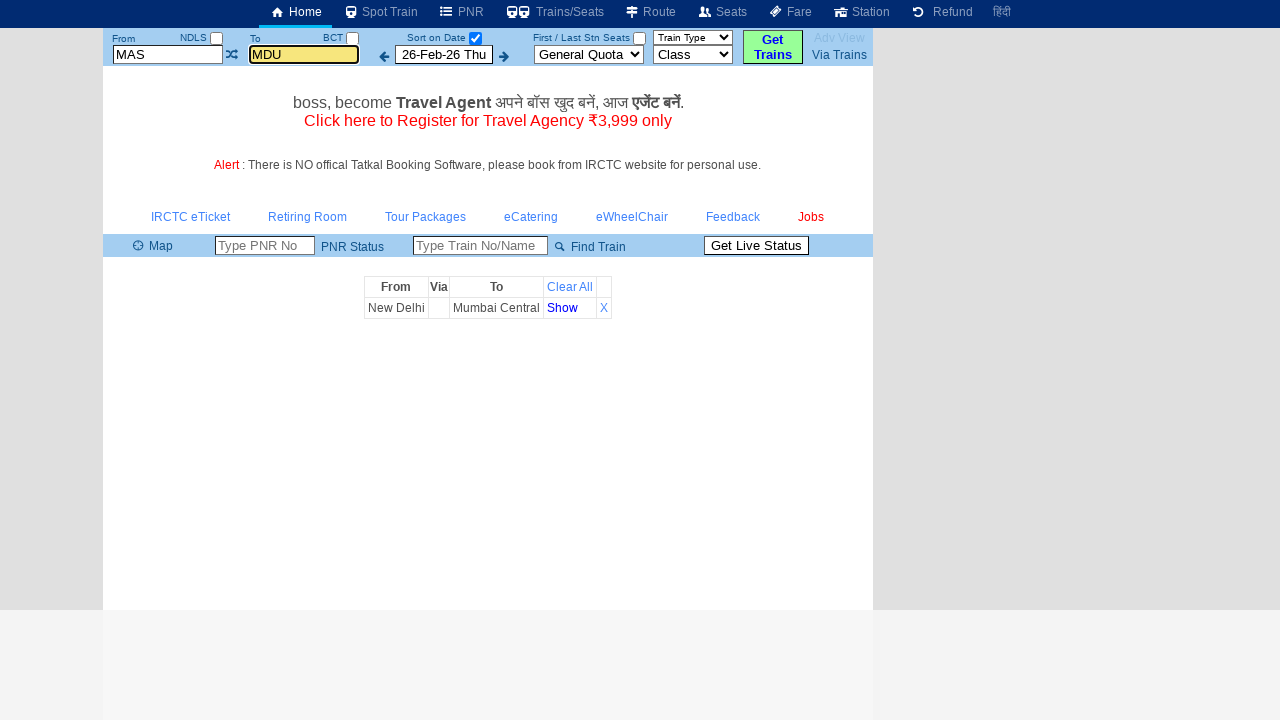

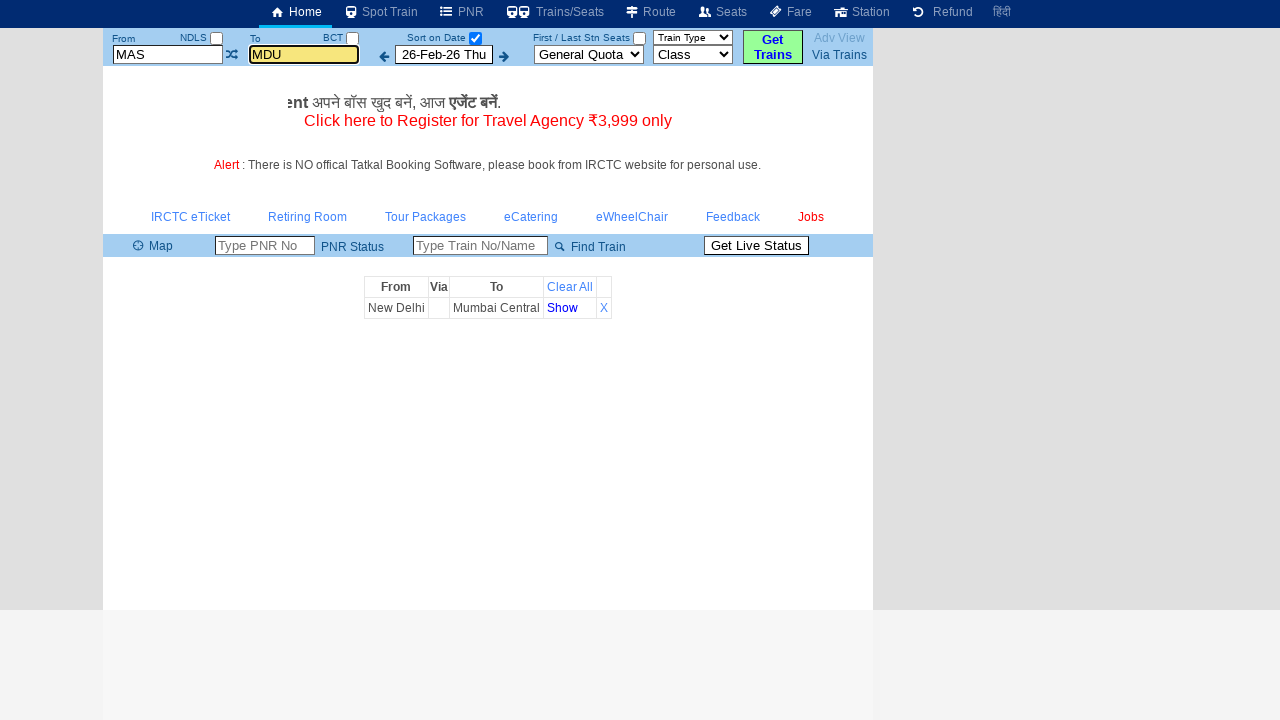